Tests the Playwright documentation site by verifying the title, clicking the "Get Started" link, and confirming the Installation heading is visible (identical to test2)

Starting URL: https://playwright.dev

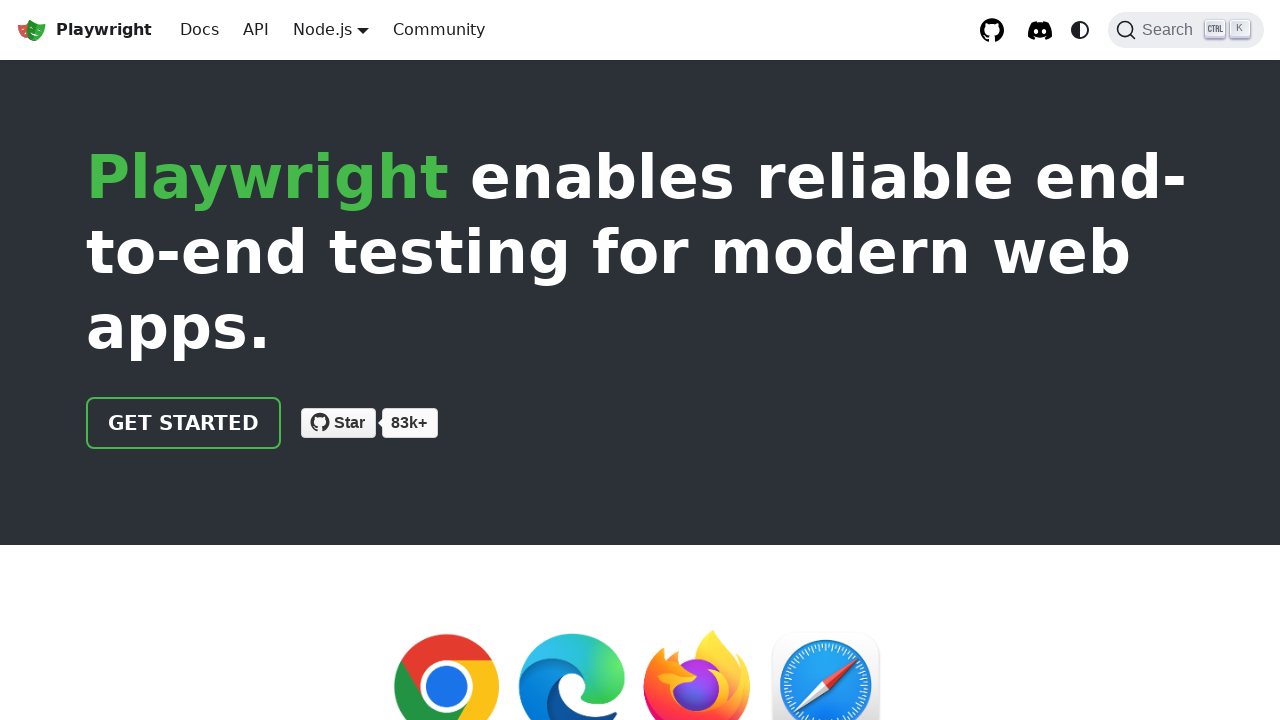

Verified page title contains 'Playwright'
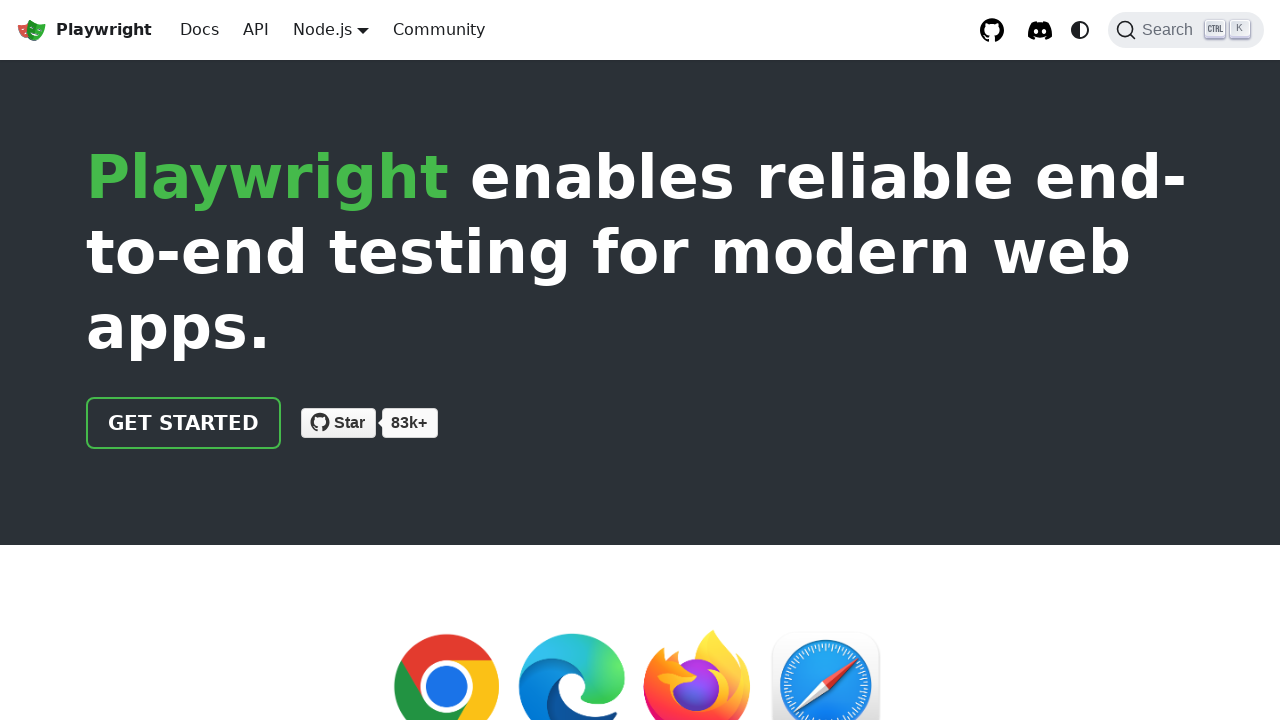

Located the 'Get Started' link
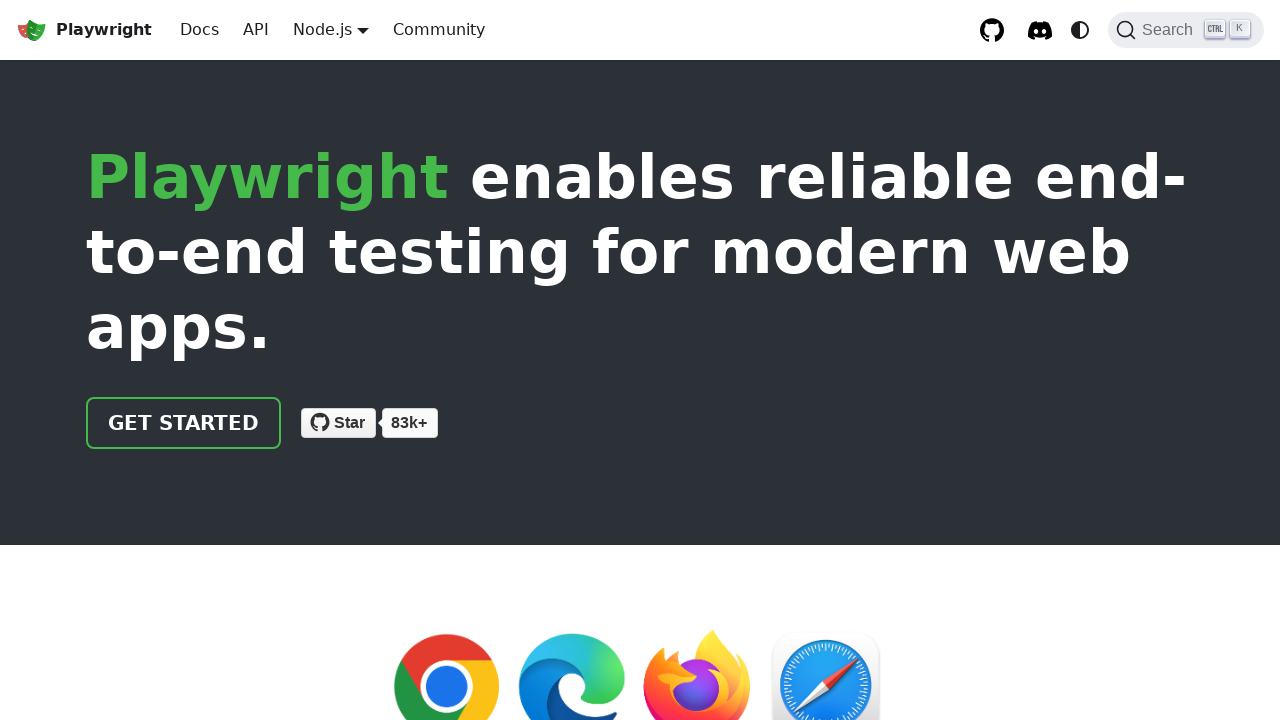

Verified 'Get Started' link has href attribute '/docs/intro'
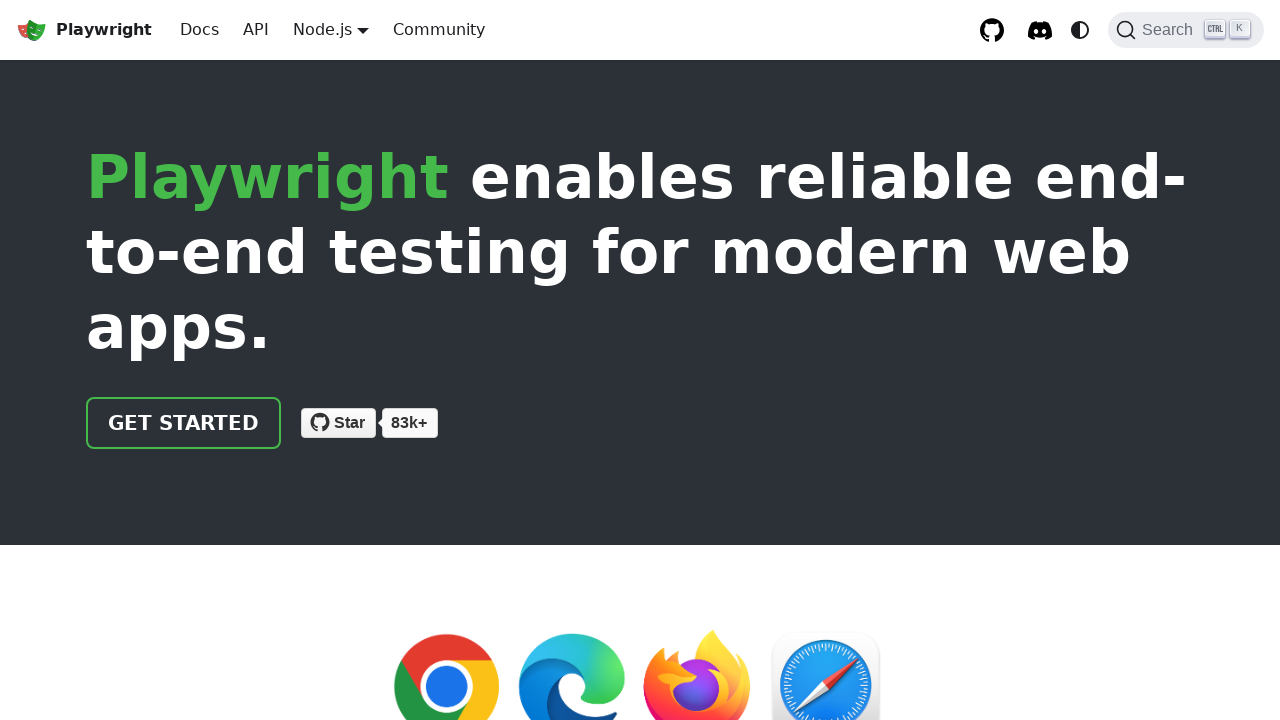

Clicked the 'Get Started' link at (184, 423) on internal:role=link[name="Get Started"i]
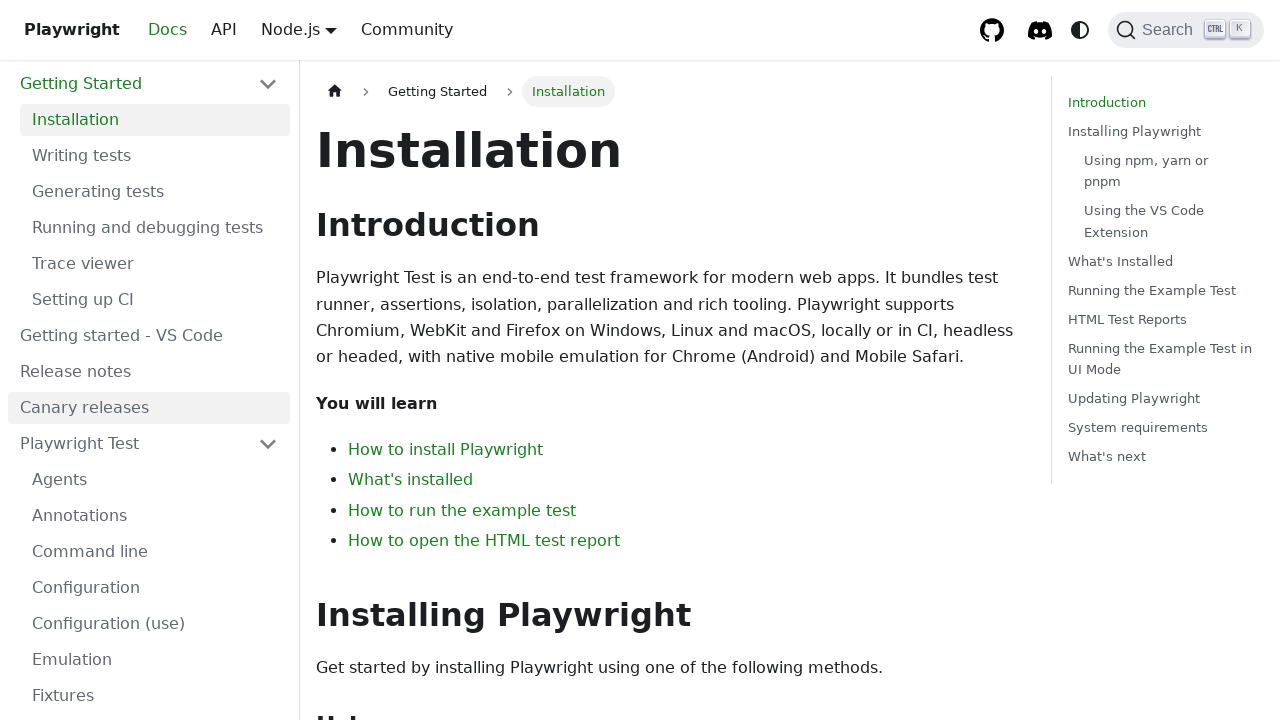

Verified 'Installation' heading is visible
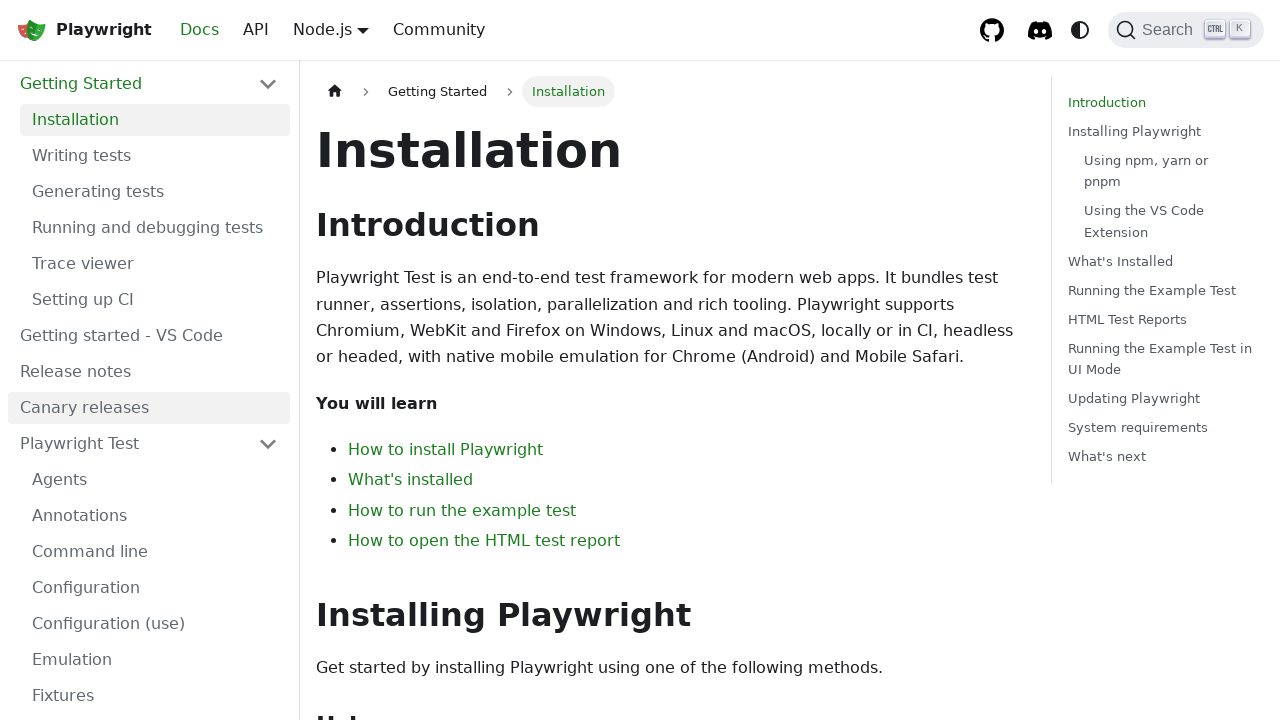

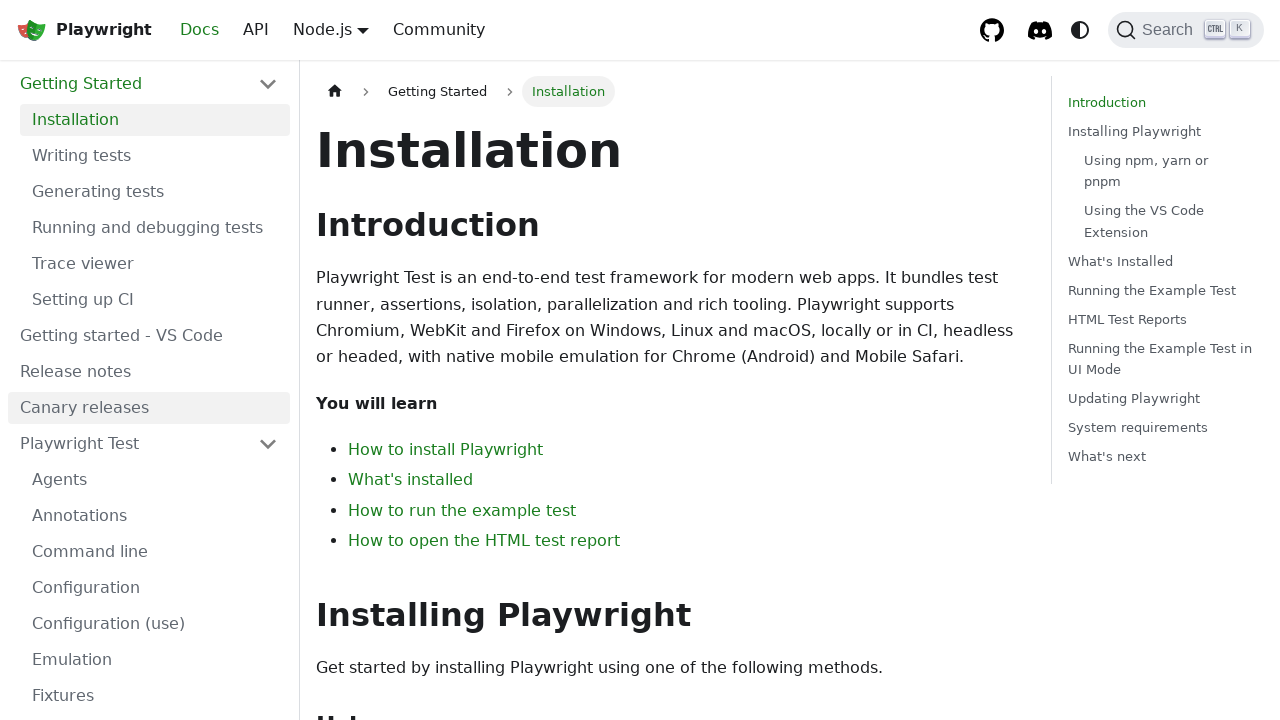